Tests JavaScript prompt alert functionality by clicking the prompt button, entering text into the alert dialog, and accepting it

Starting URL: https://demoqa.com/alerts

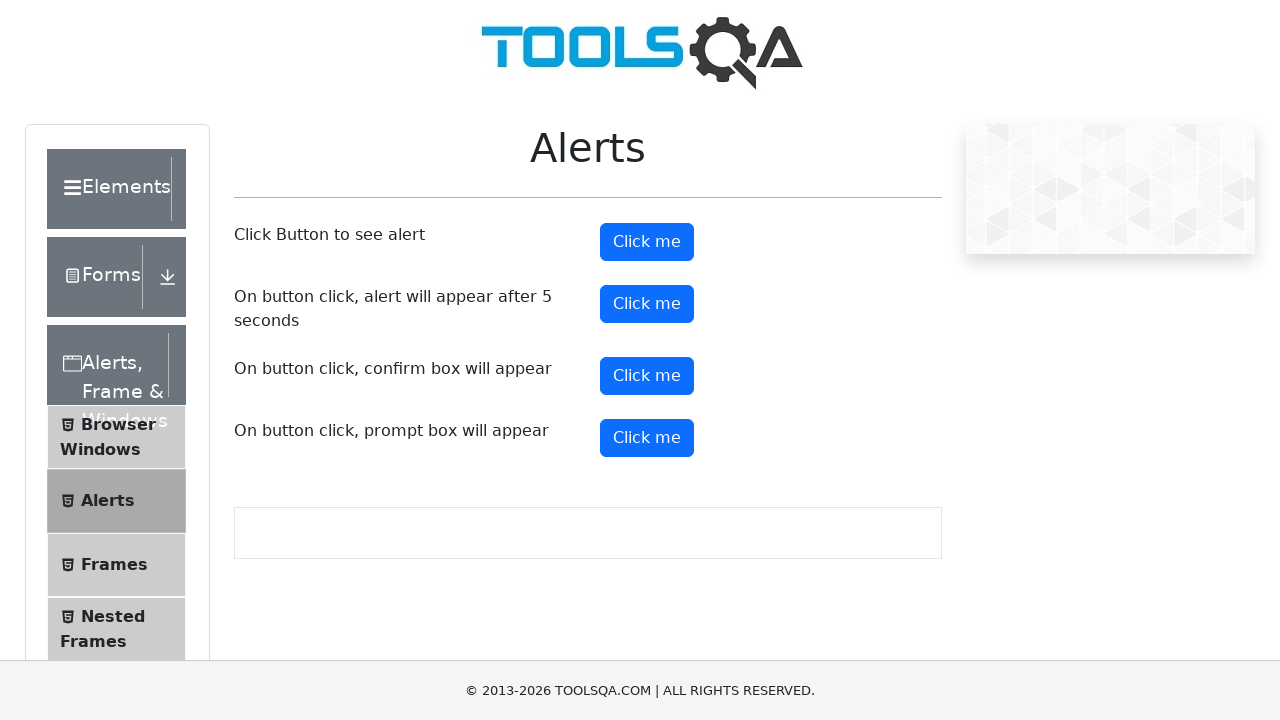

Clicked the prompt button to trigger alert dialog at (647, 438) on #promtButton
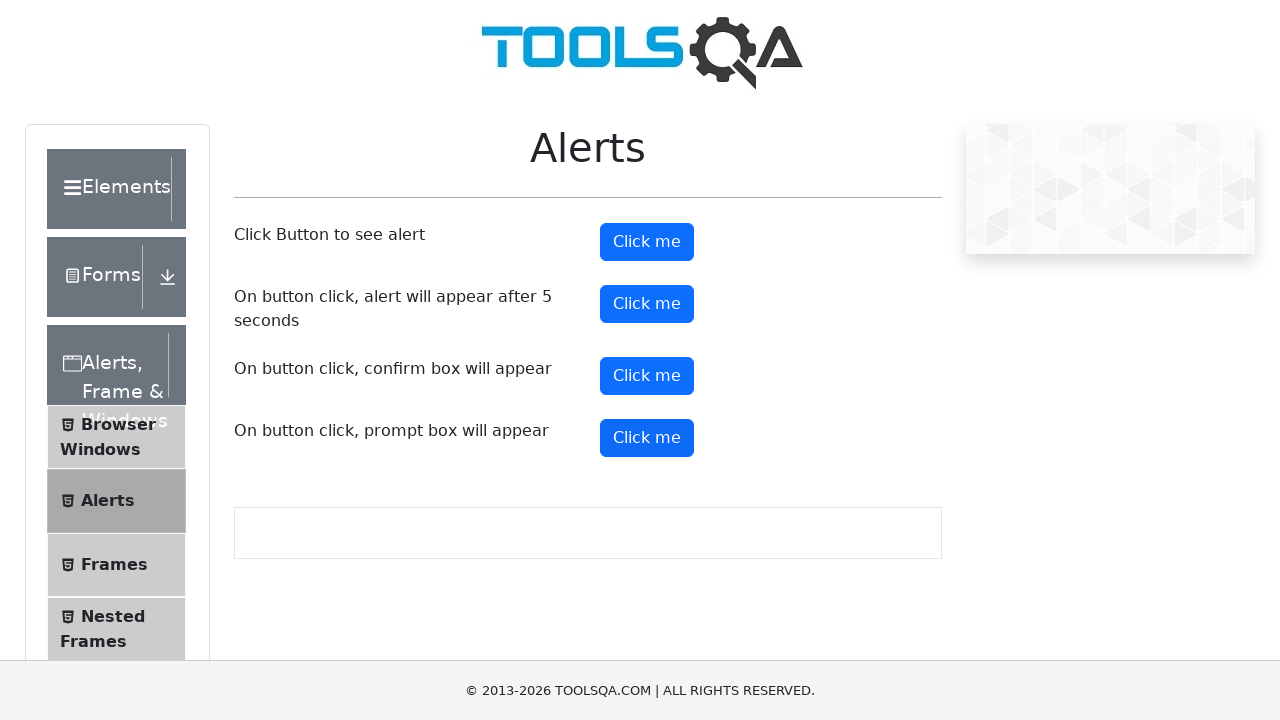

Set up dialog handler to accept prompt with text 'shubham'
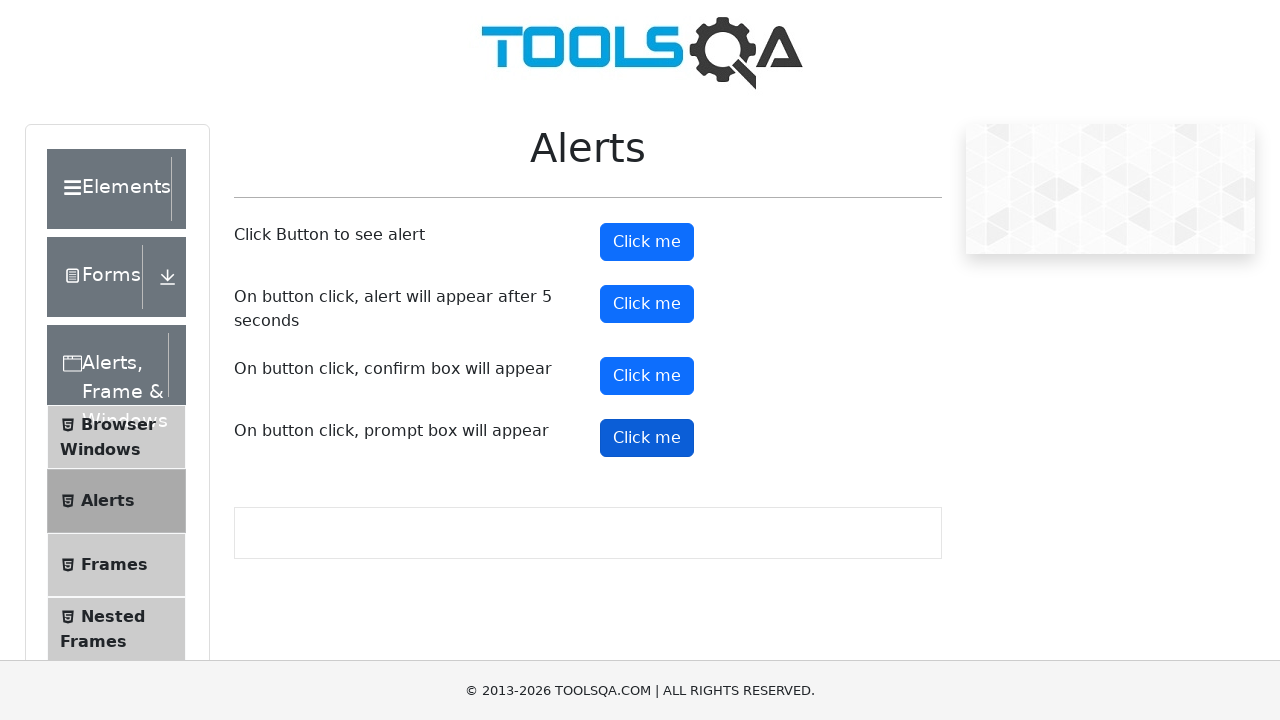

Clicked the prompt button again to trigger the alert dialog at (647, 438) on #promtButton
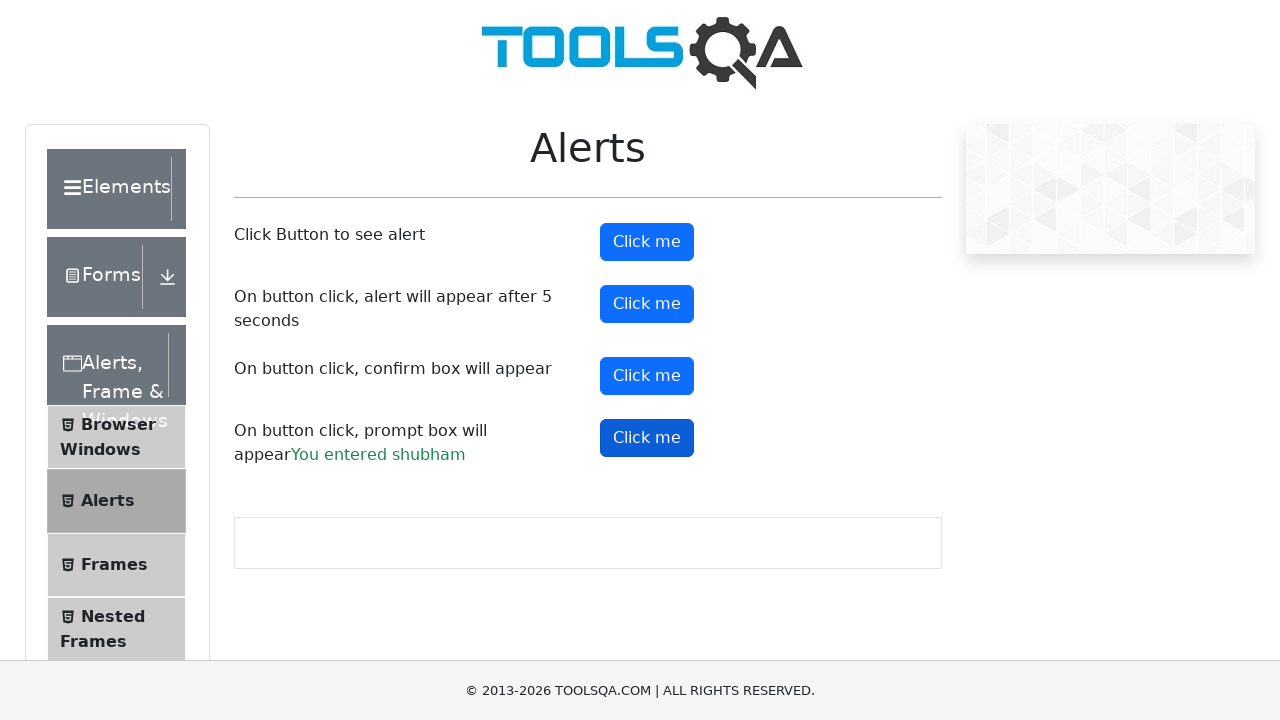

Waited for dialog interaction to complete
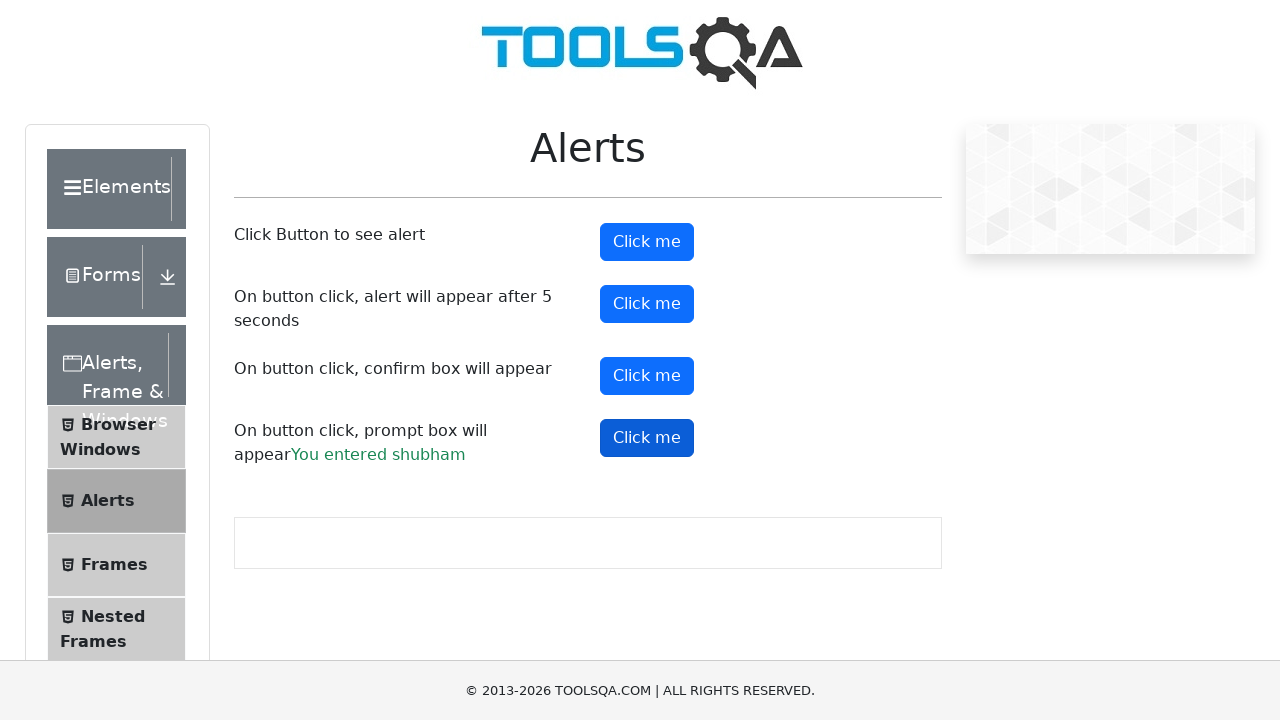

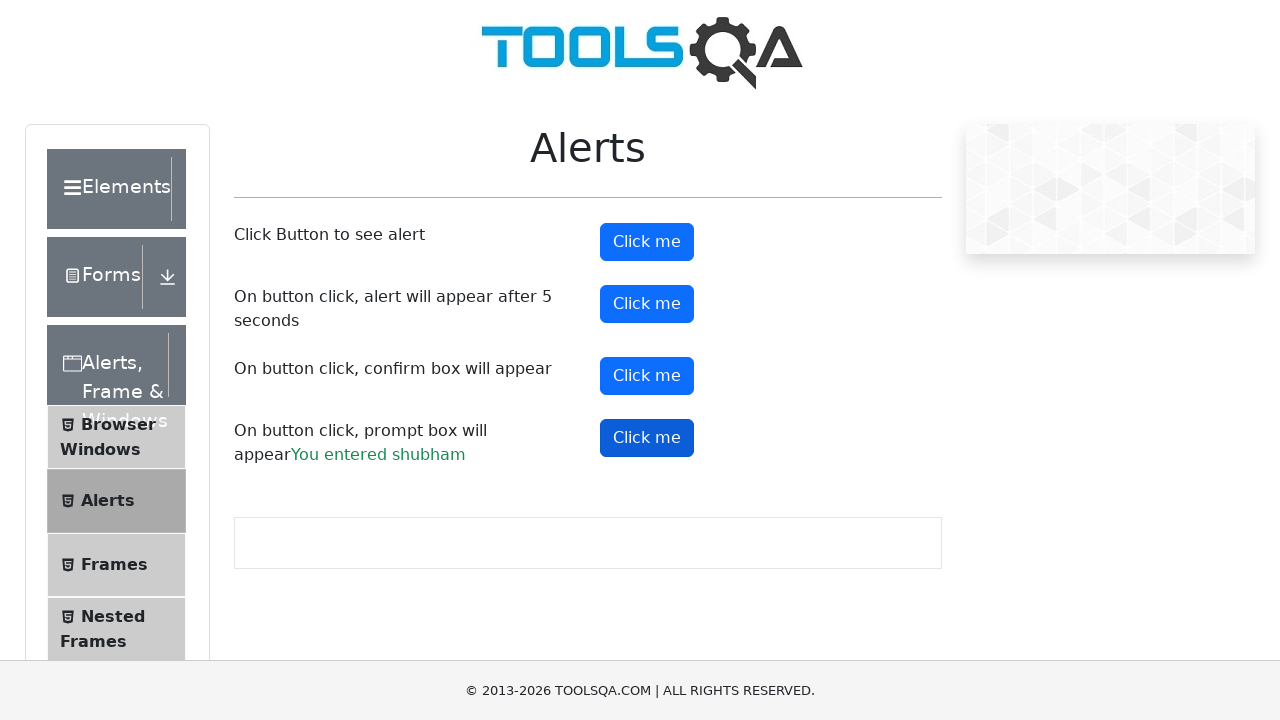